Tests e-commerce functionality by searching for "cucumber" in the search bar, clicking on the cucumber product result, and then clicking on the cart button.

Starting URL: https://rahulshettyacademy.com/seleniumPractise/#/

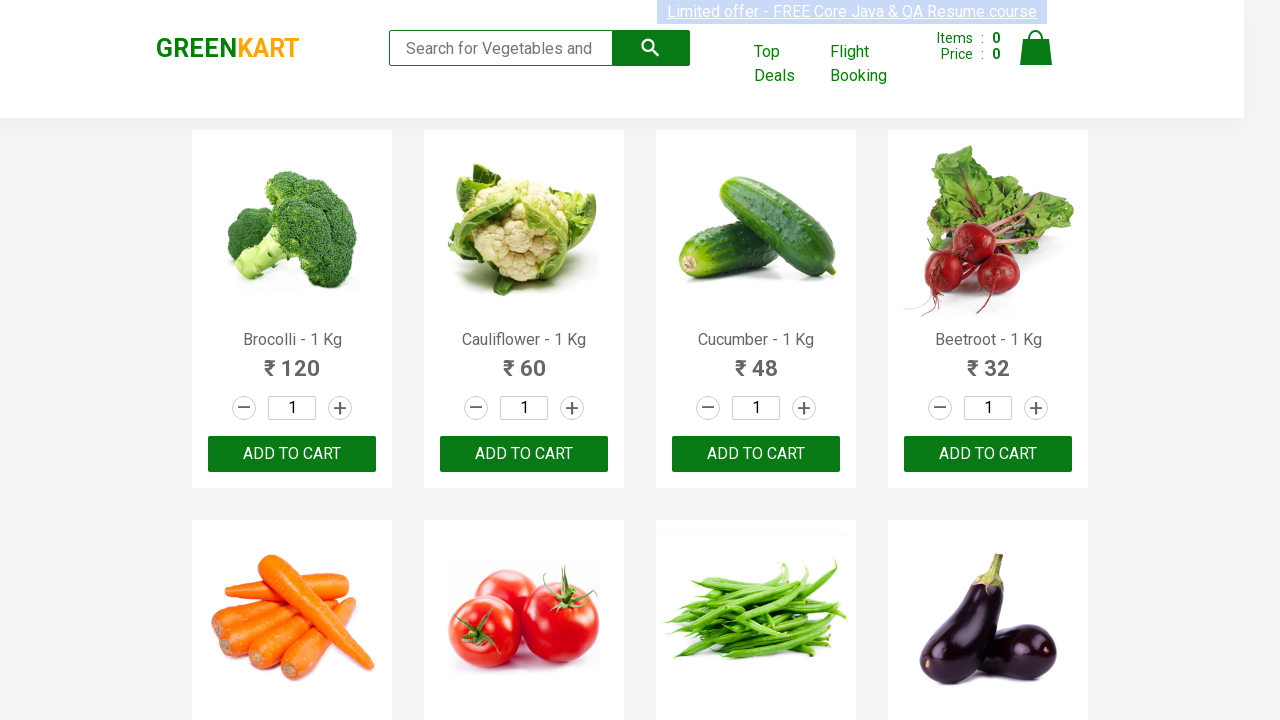

Entered 'cucumber' in the search bar on .search-keyword
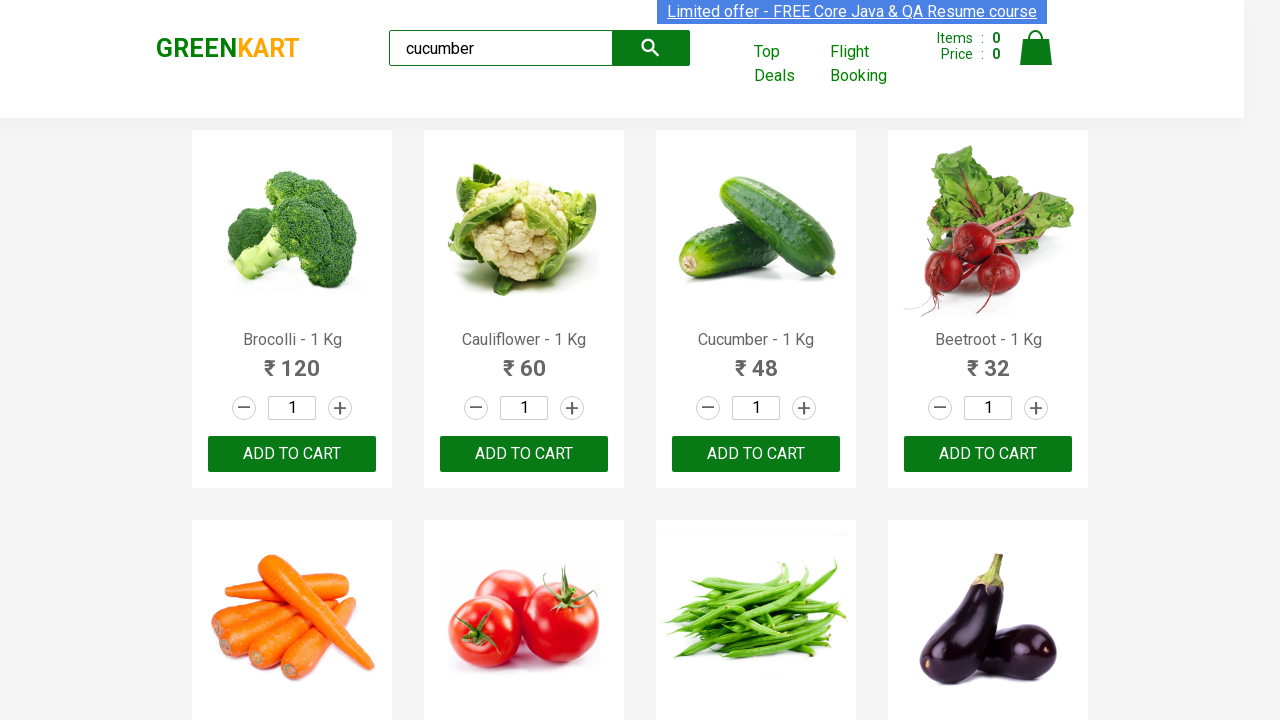

Waited 2 seconds for search results to appear
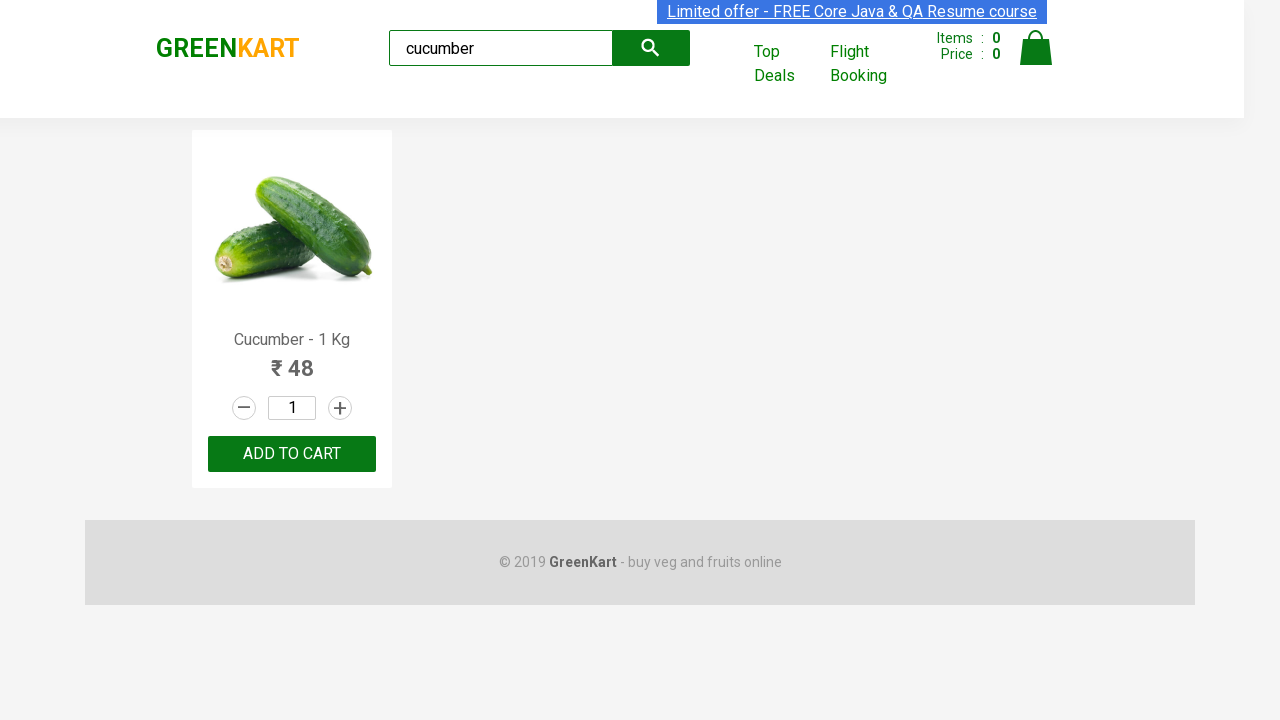

Clicked on the cucumber product from search results at (292, 454) on xpath=//*[@id='root']/div/div[1]/div/div/div[3]
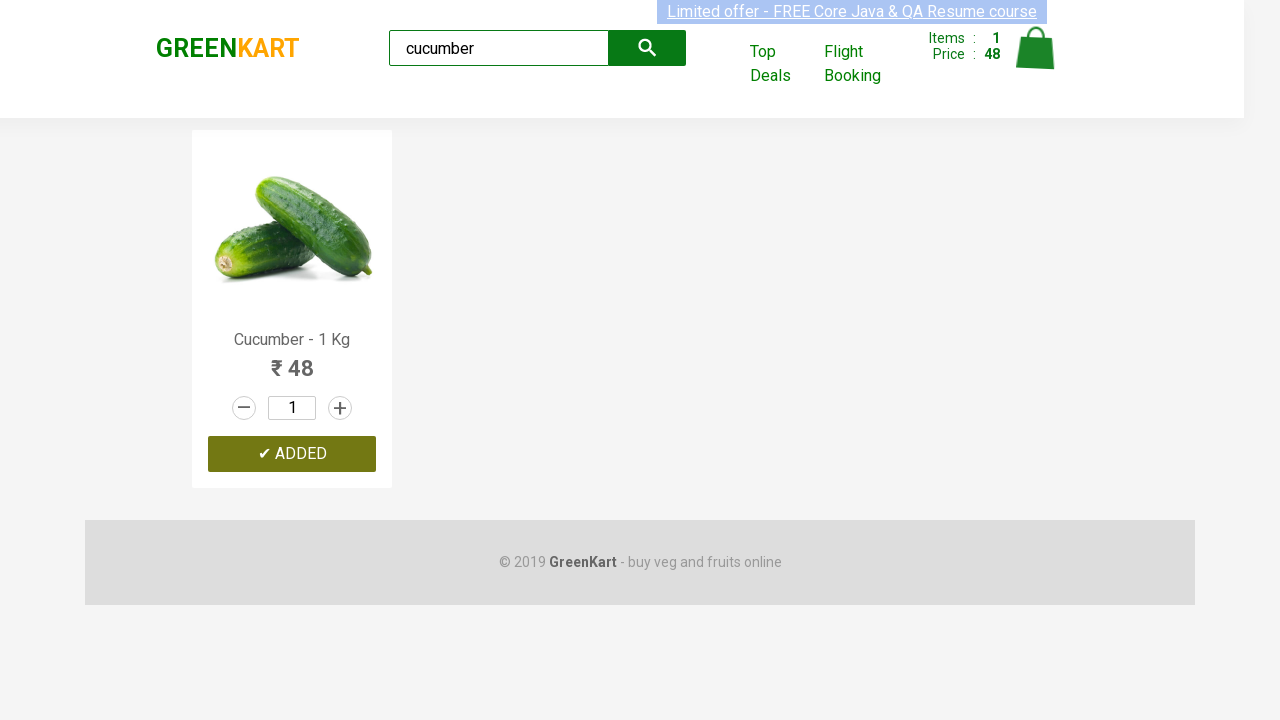

Waited 1 second for product click to complete
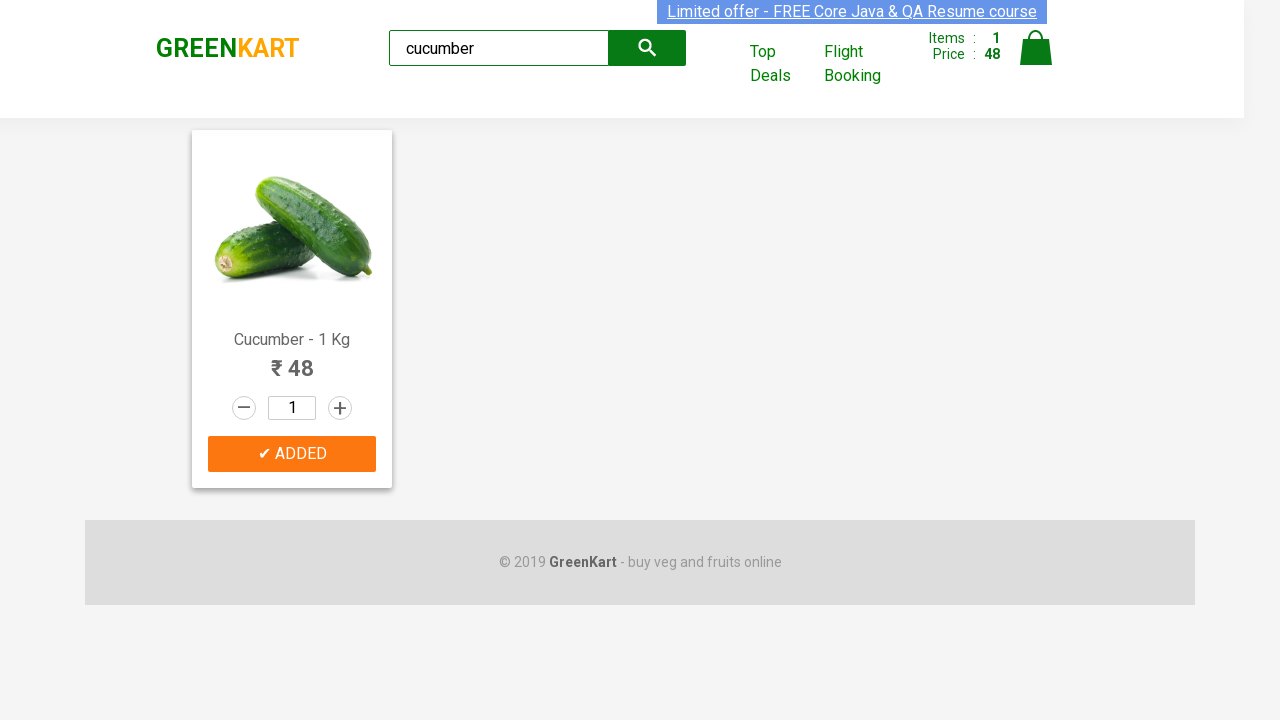

Clicked on the cart button at (1036, 48) on xpath=//*[@id='root']/div/header/div/div[3]/a[4]/img
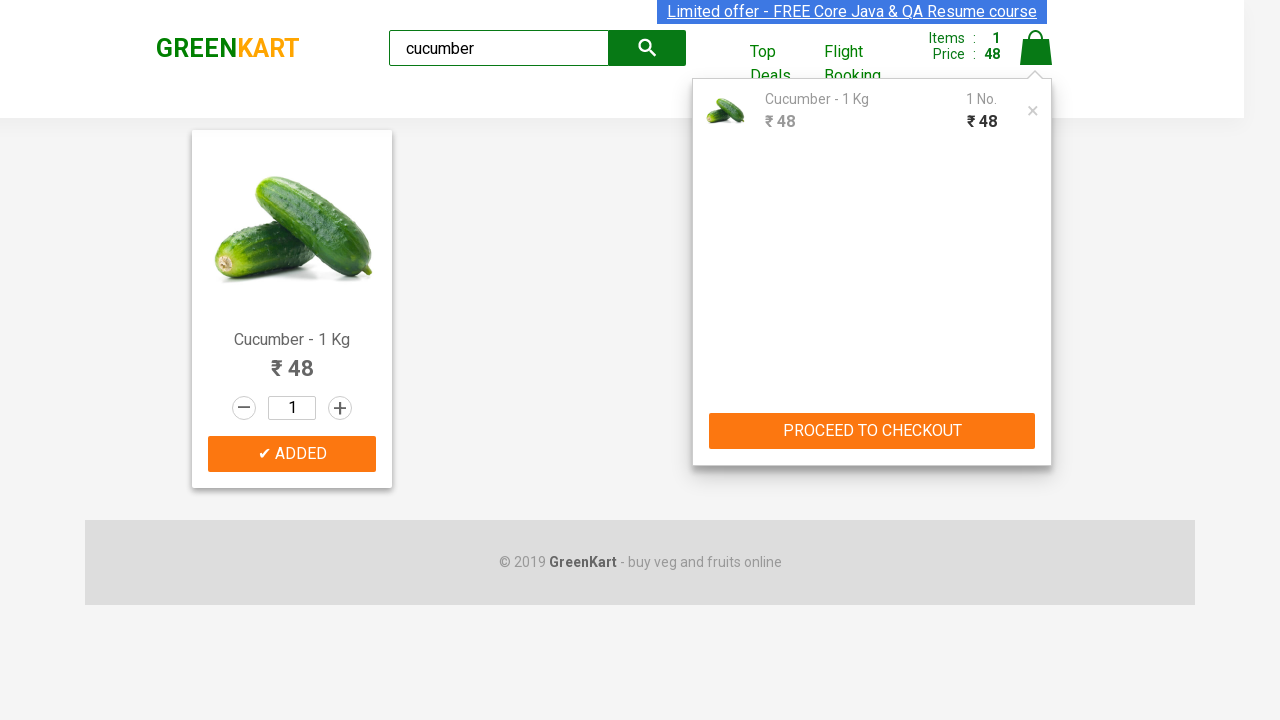

Cart button loaded and ready
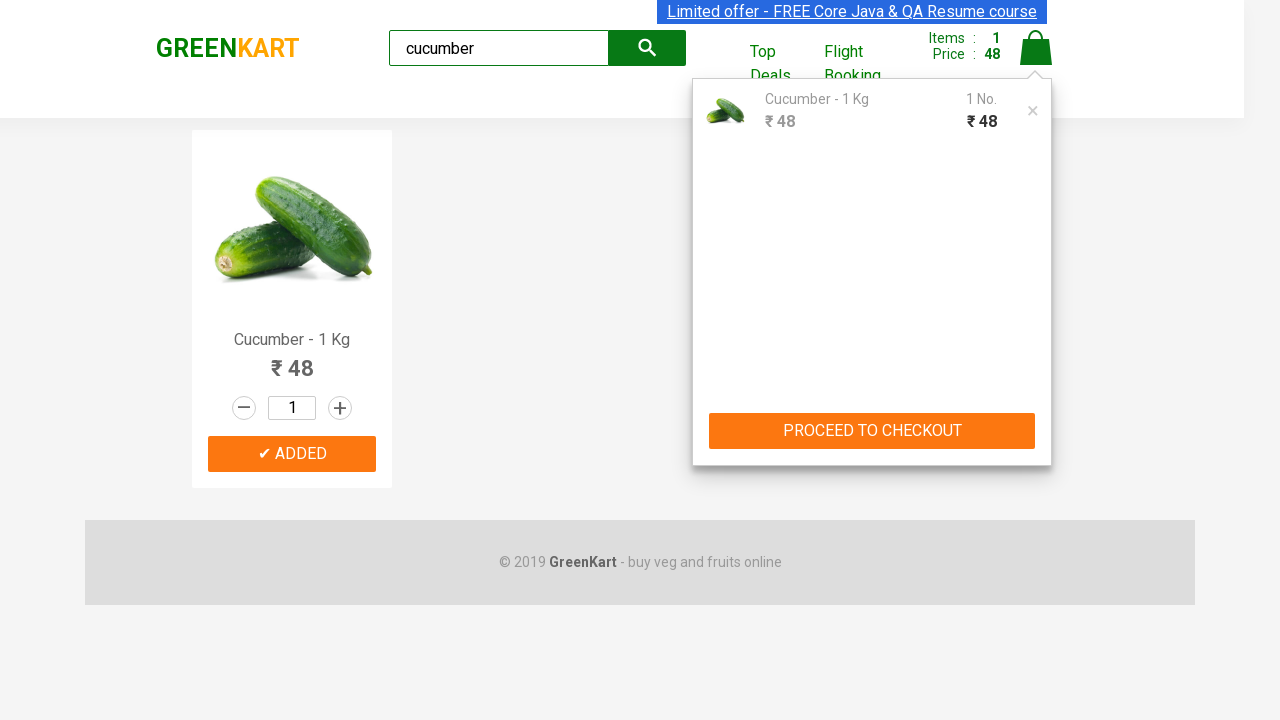

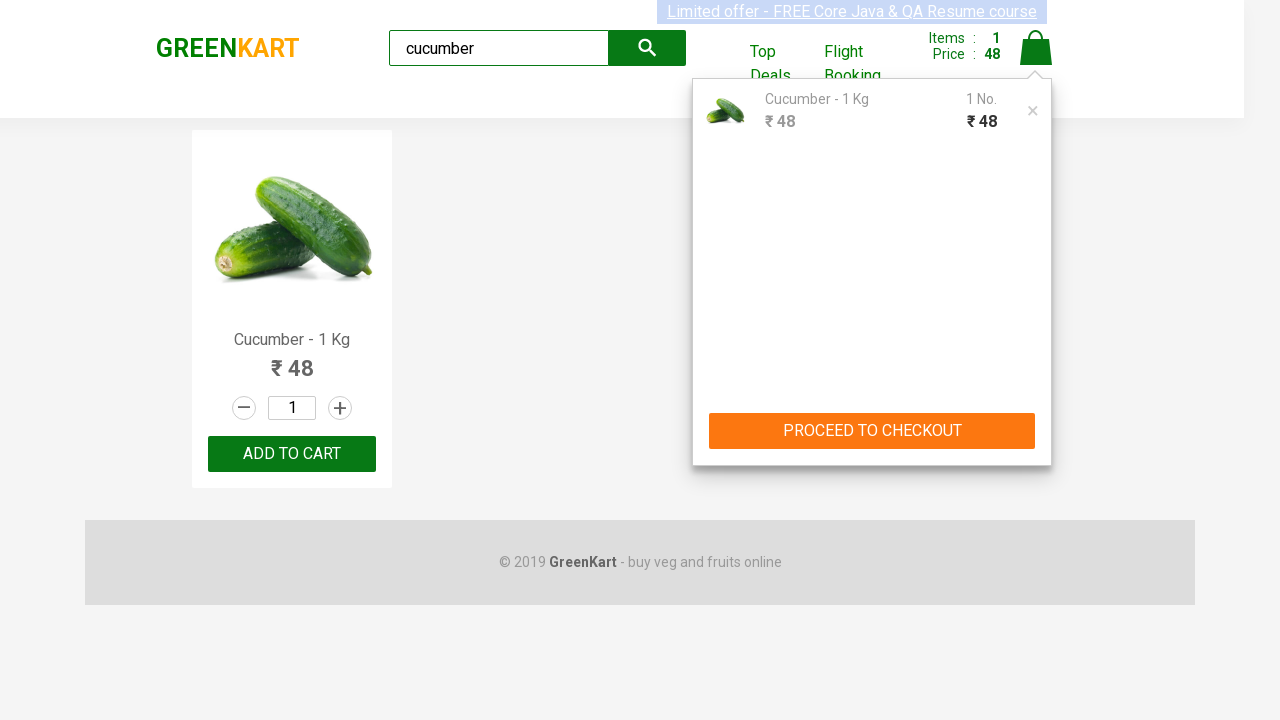